Tests prompt dialog handling by clicking the prompt button, entering a name in the prompt, and verifying the personalized greeting message

Starting URL: https://testautomationpractice.blogspot.com/

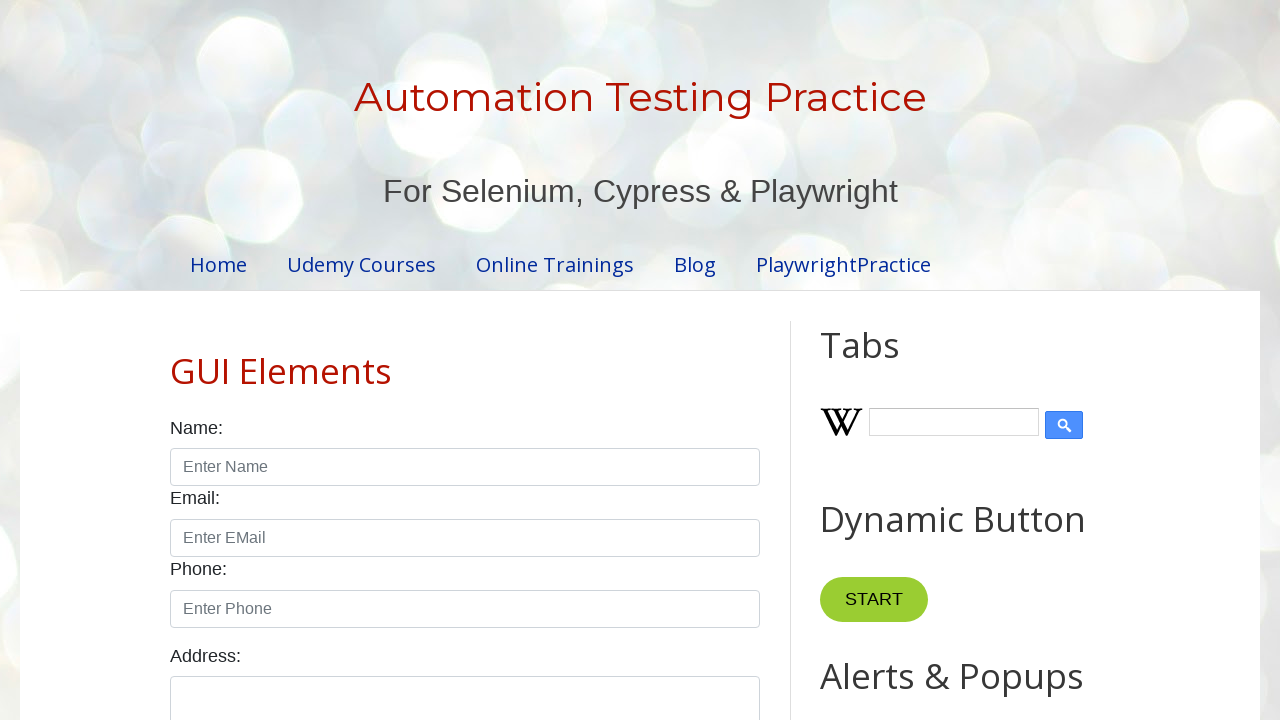

Set up dialog handler to accept prompt with name 'Marcus'
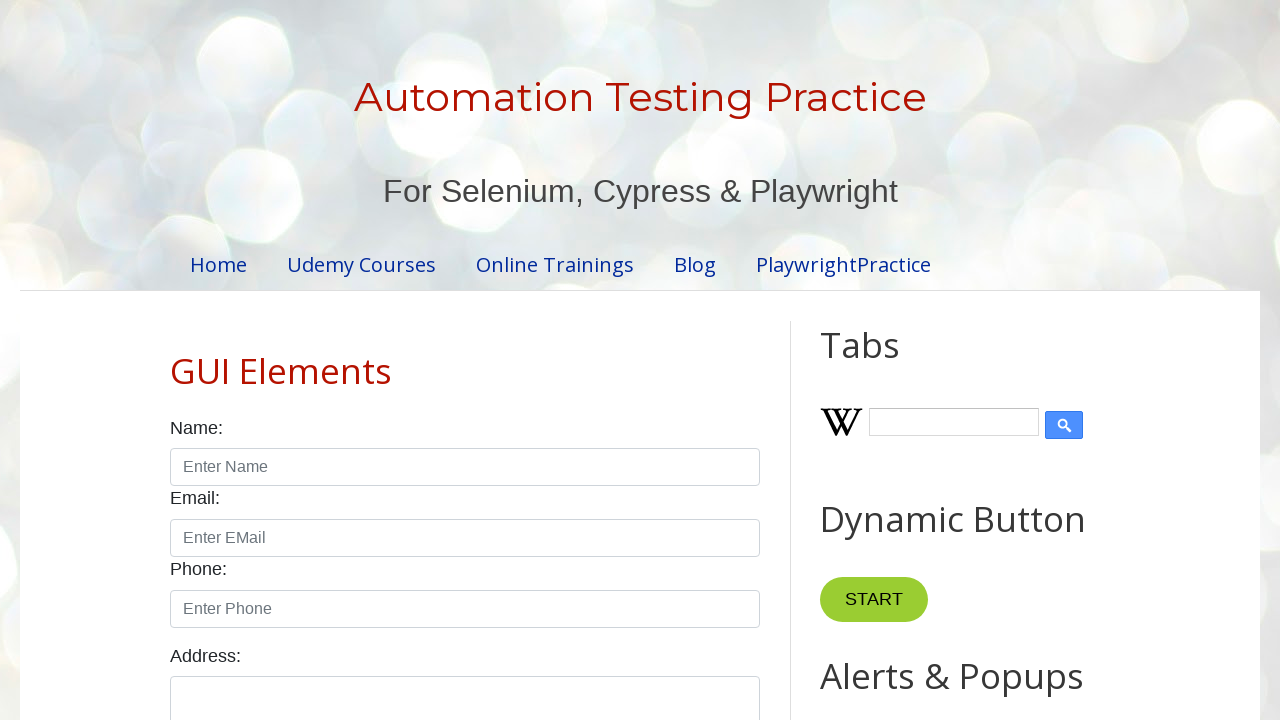

Clicked the prompt button at (890, 360) on xpath=//button[@id='promptBtn']
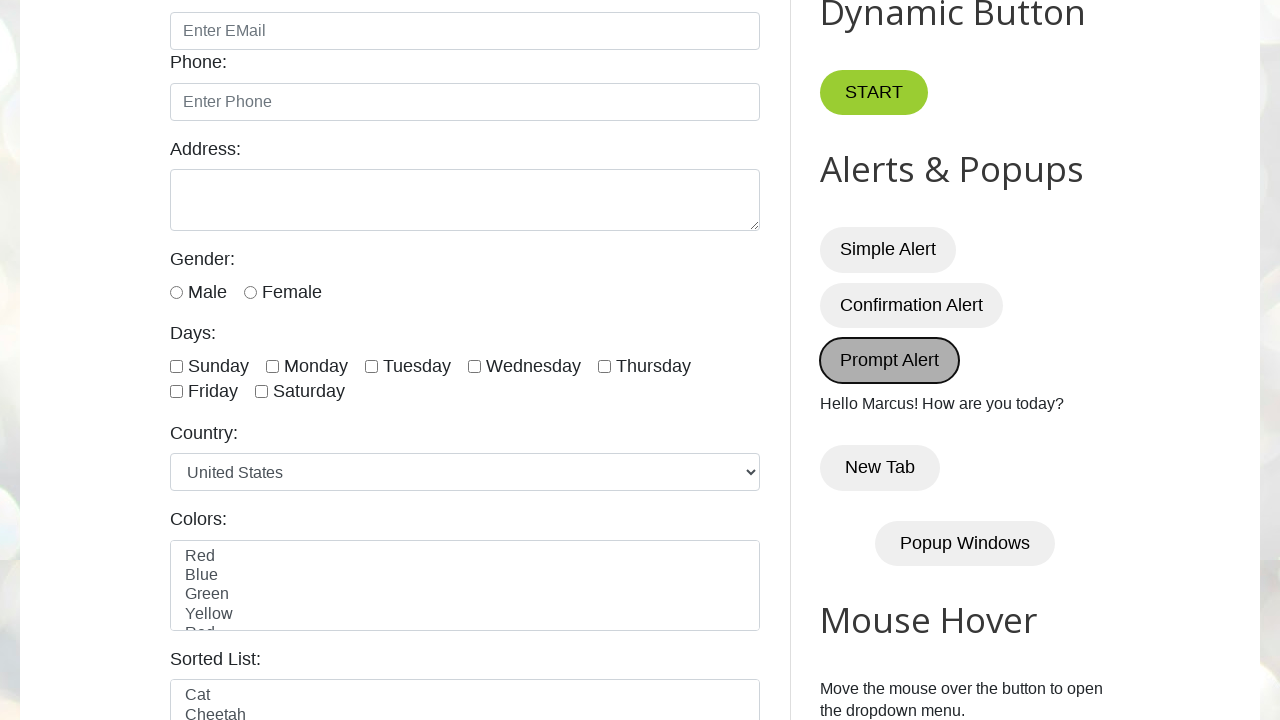

Verified personalized greeting message appeared with name 'Marcus'
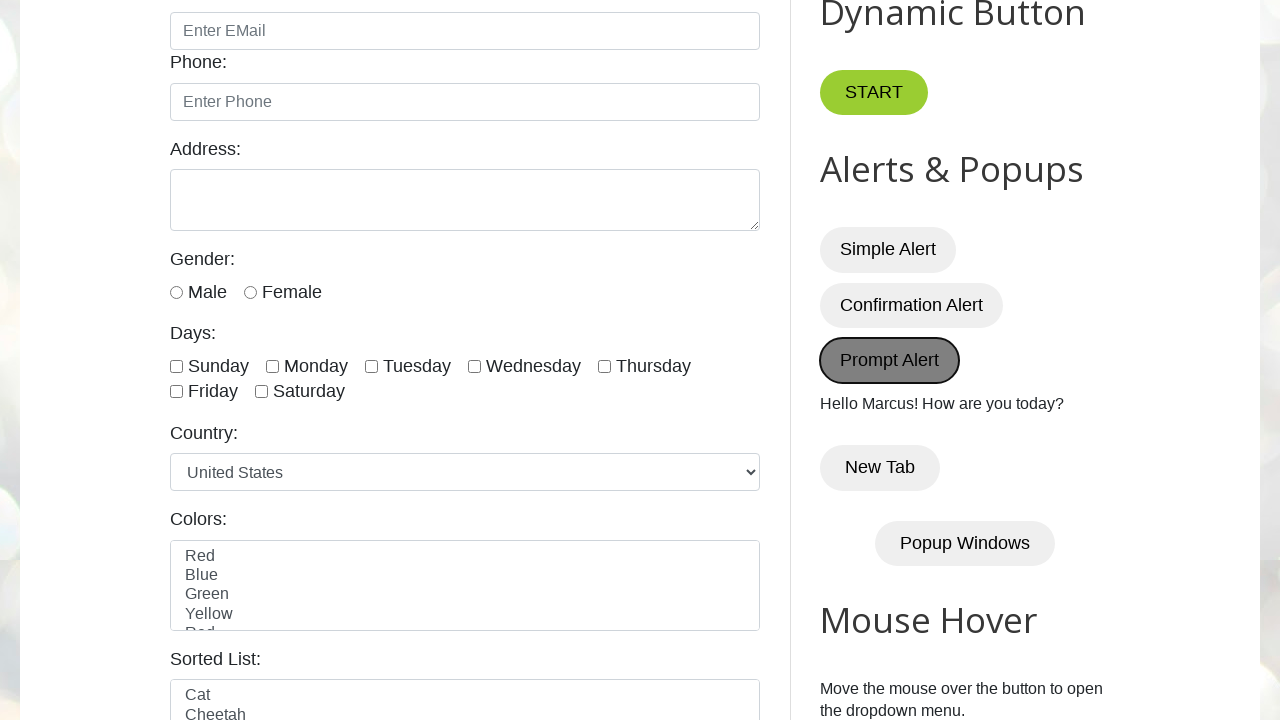

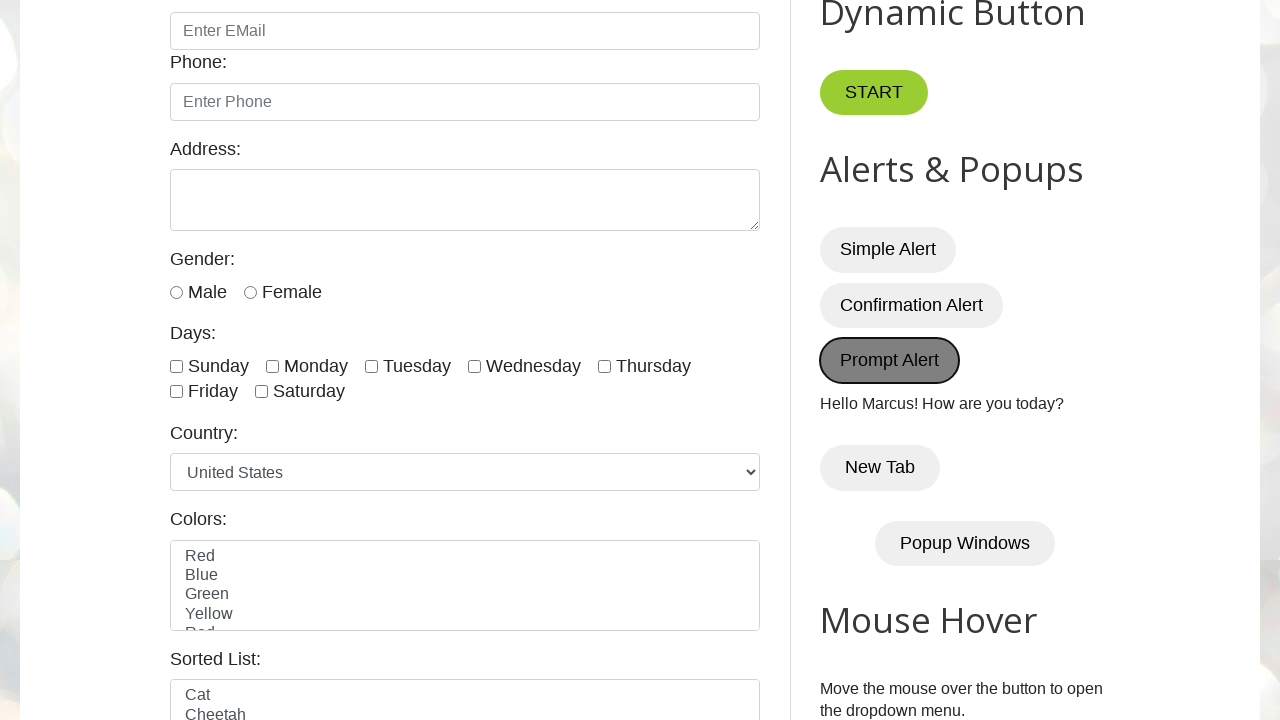